Tests getting all window handles in the browser context

Starting URL: http://www.totallyratted.com

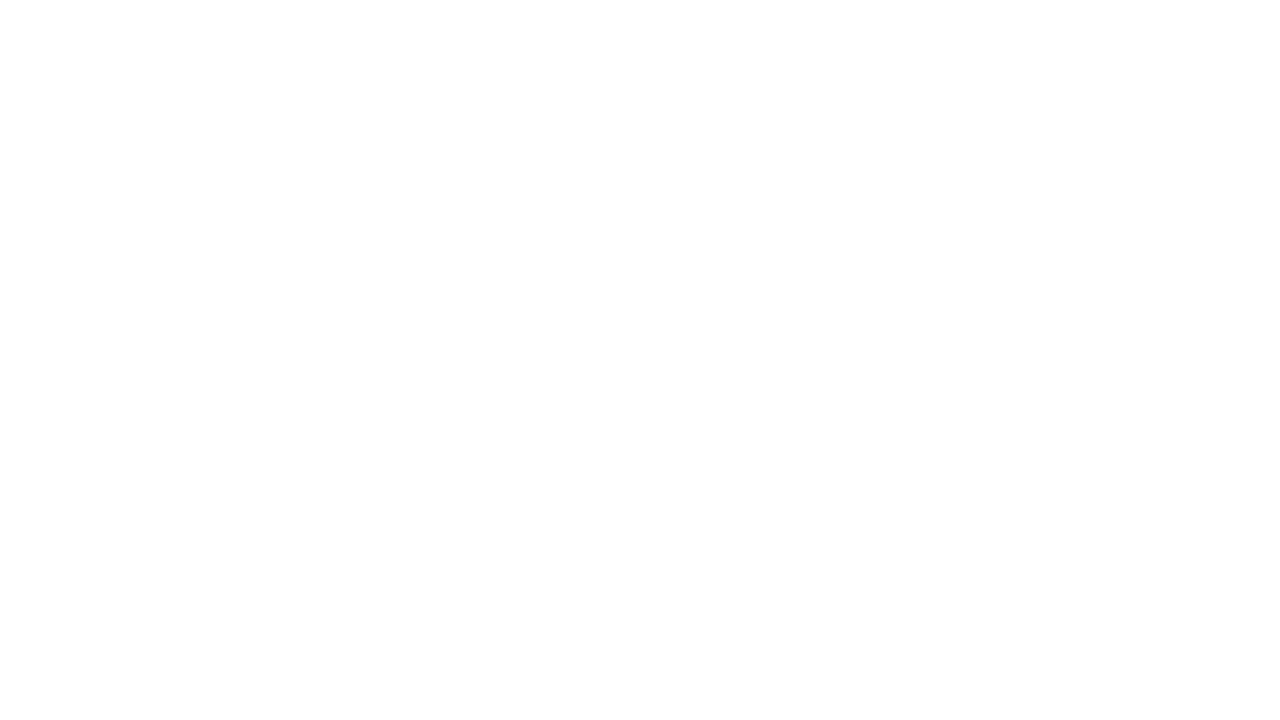

Set viewport size to 1920x1080
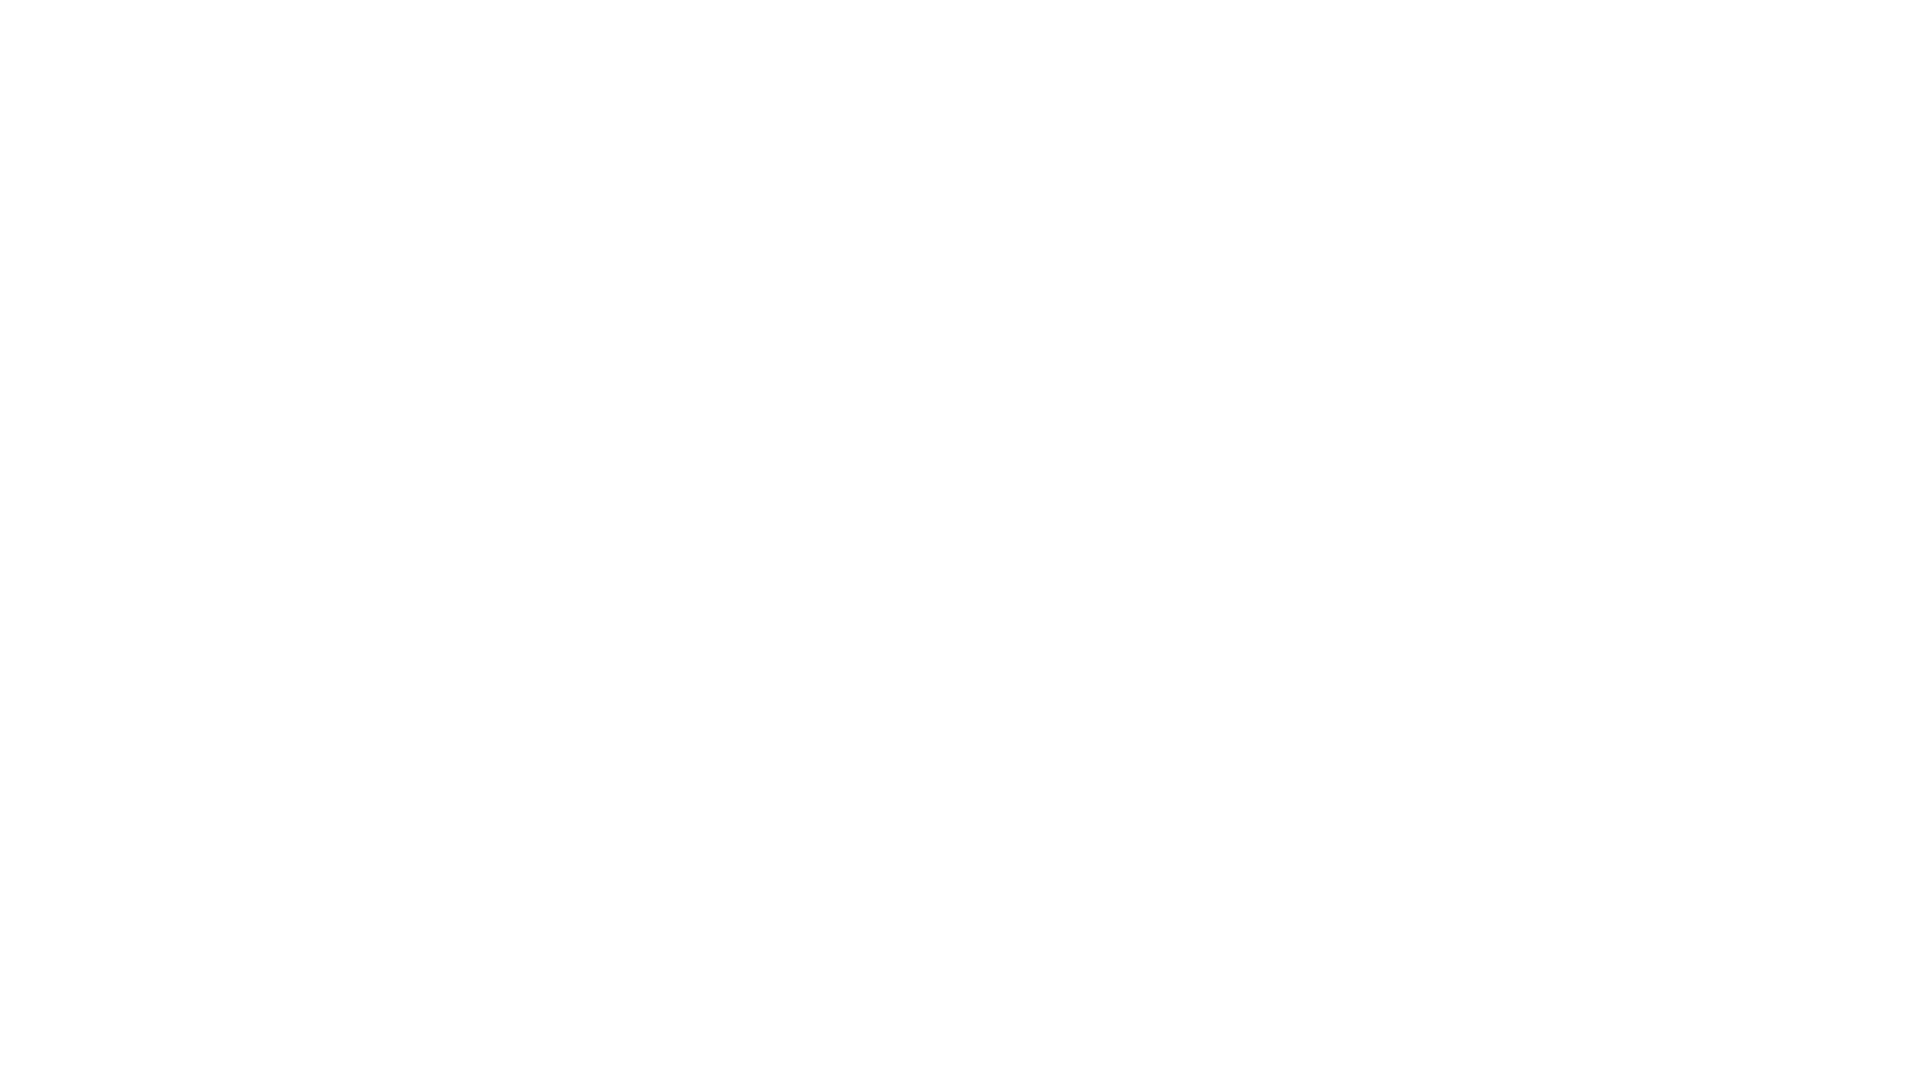

Retrieved all pages from browser context
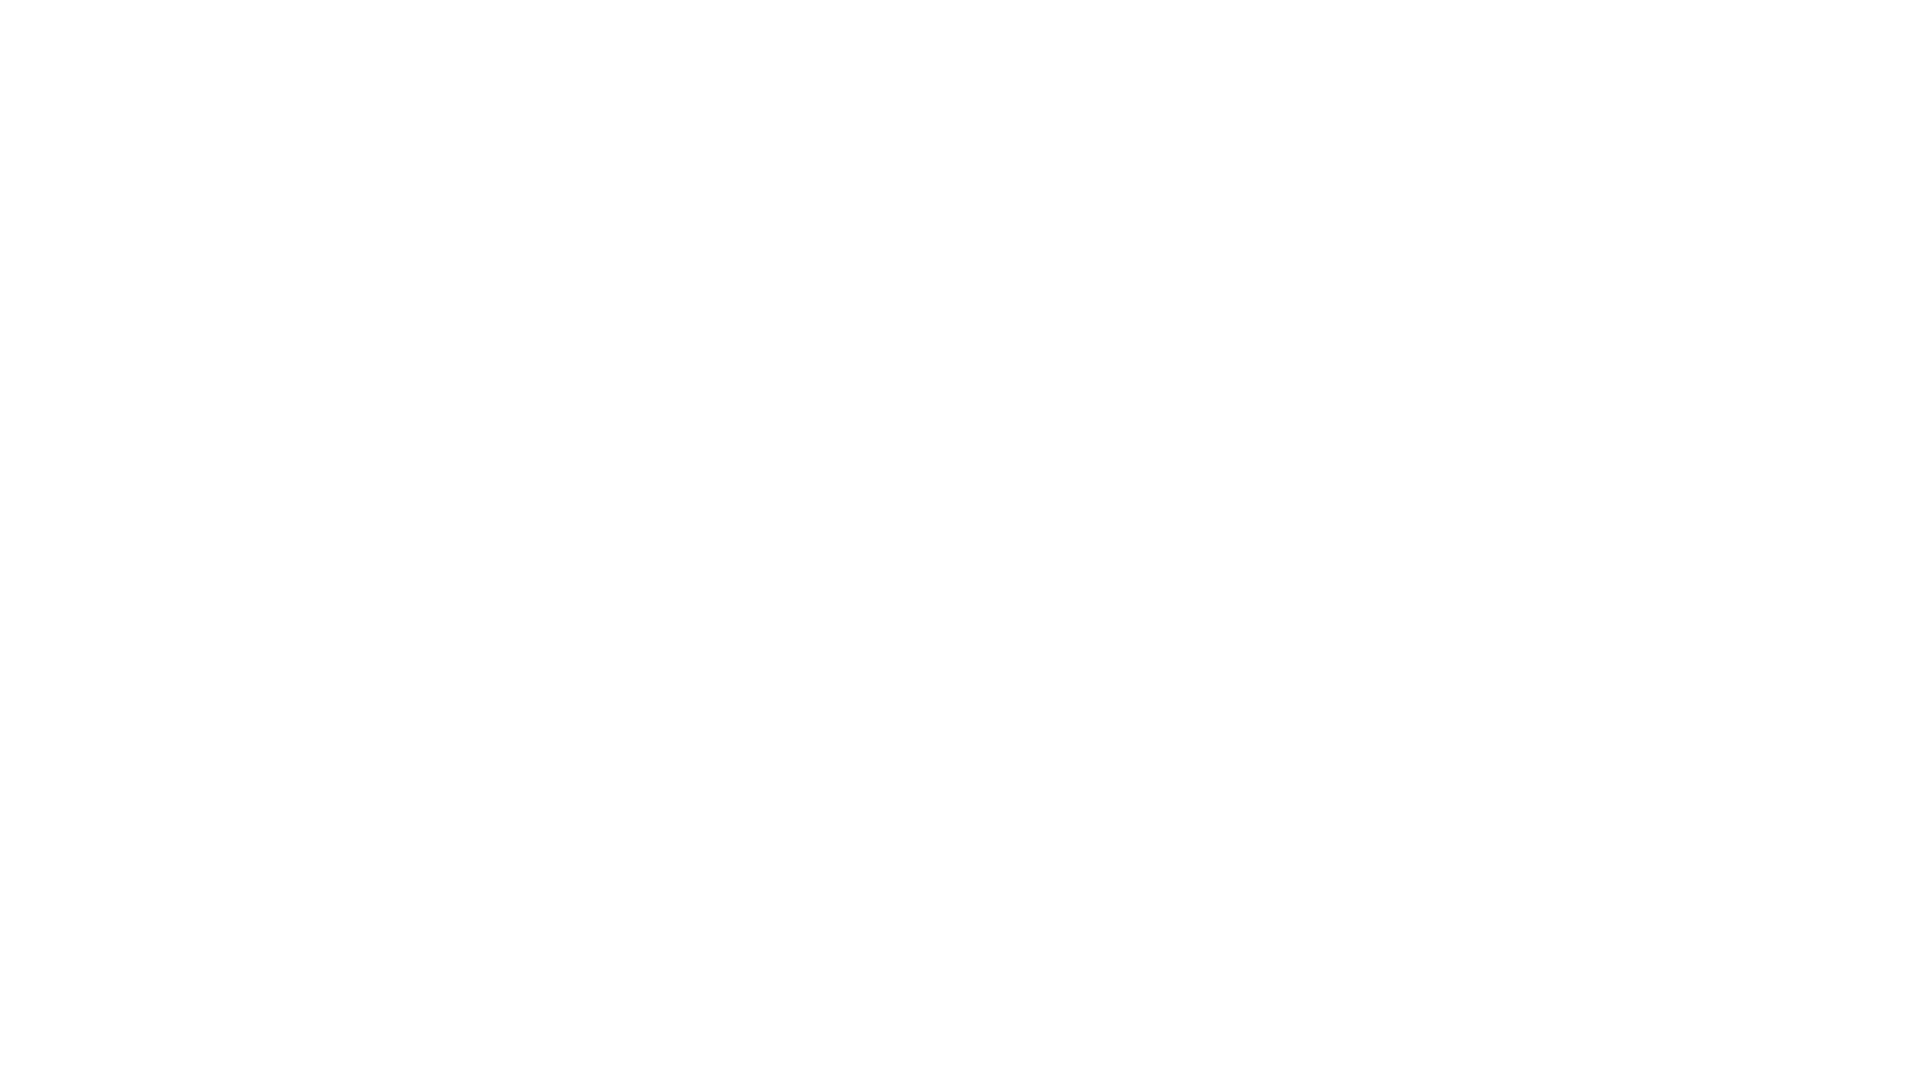

Verified that pages list is not None
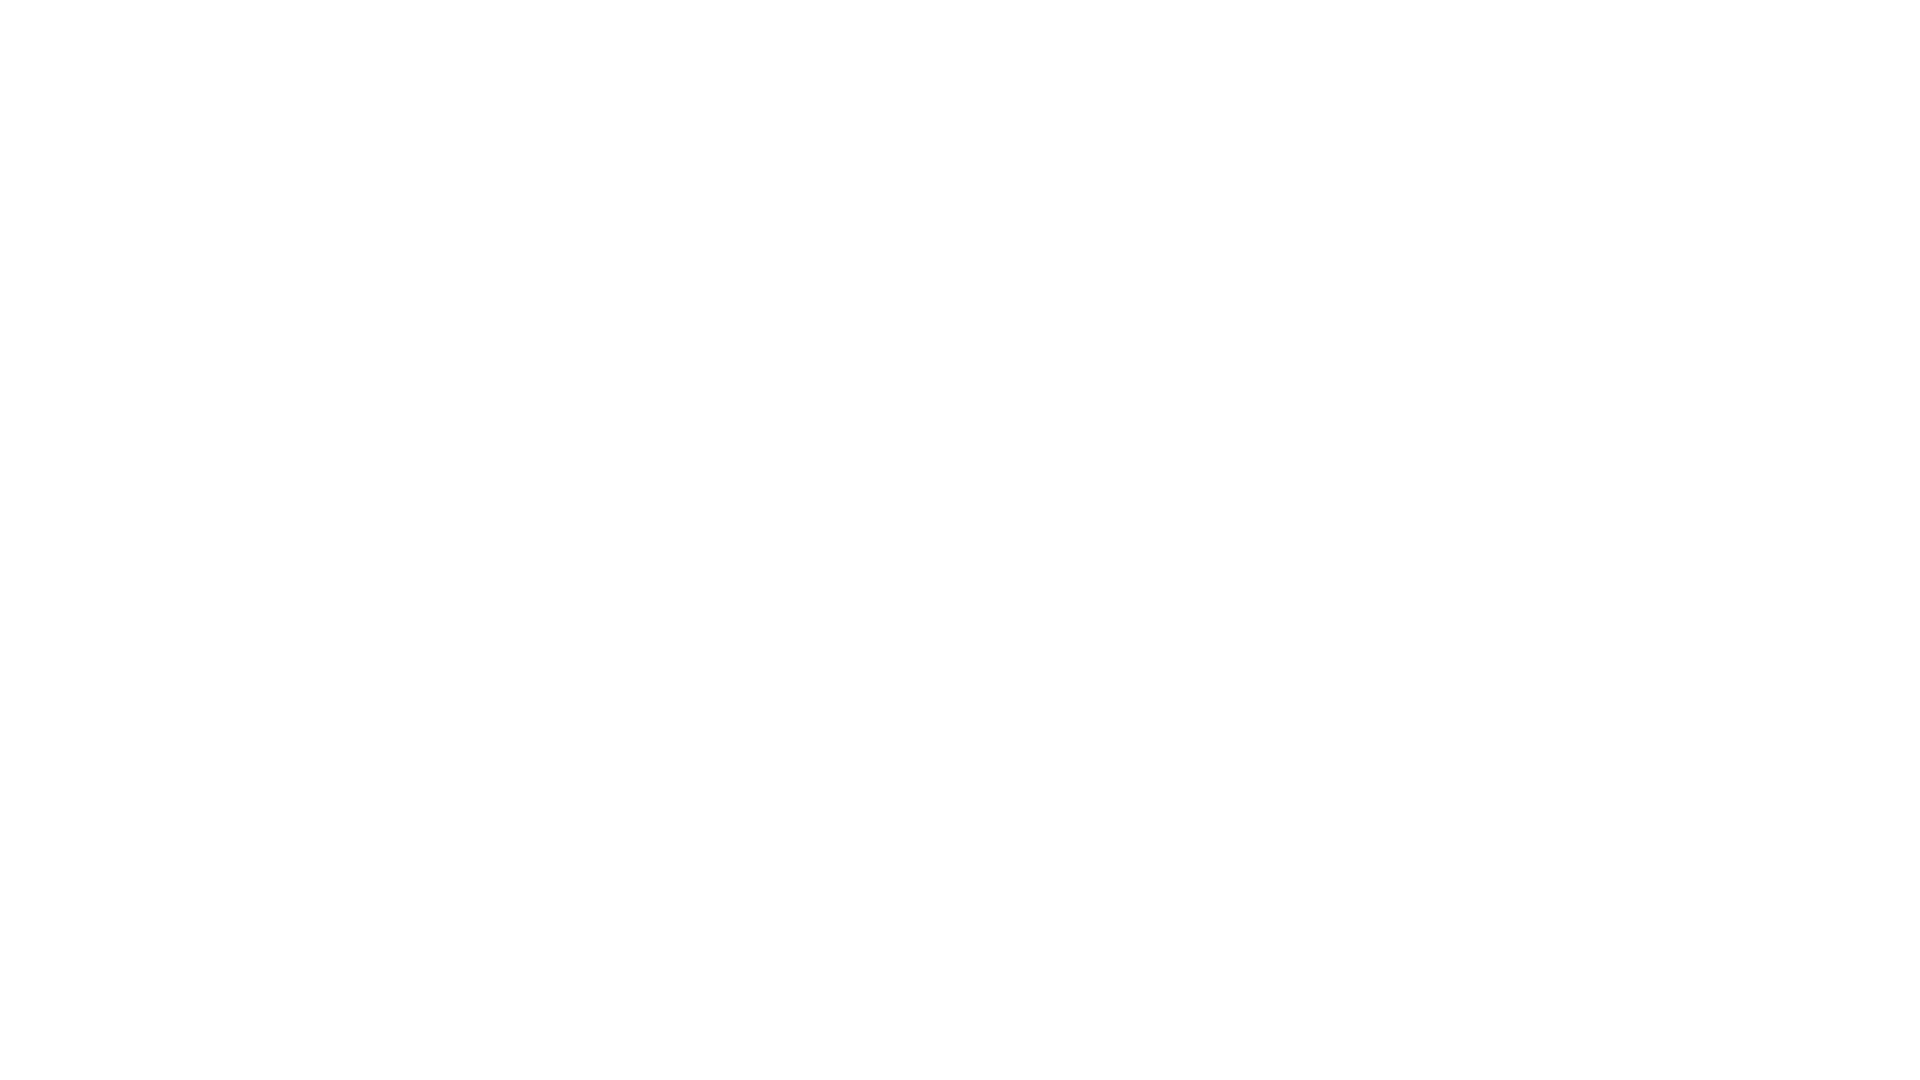

Verified that at least one page exists in context
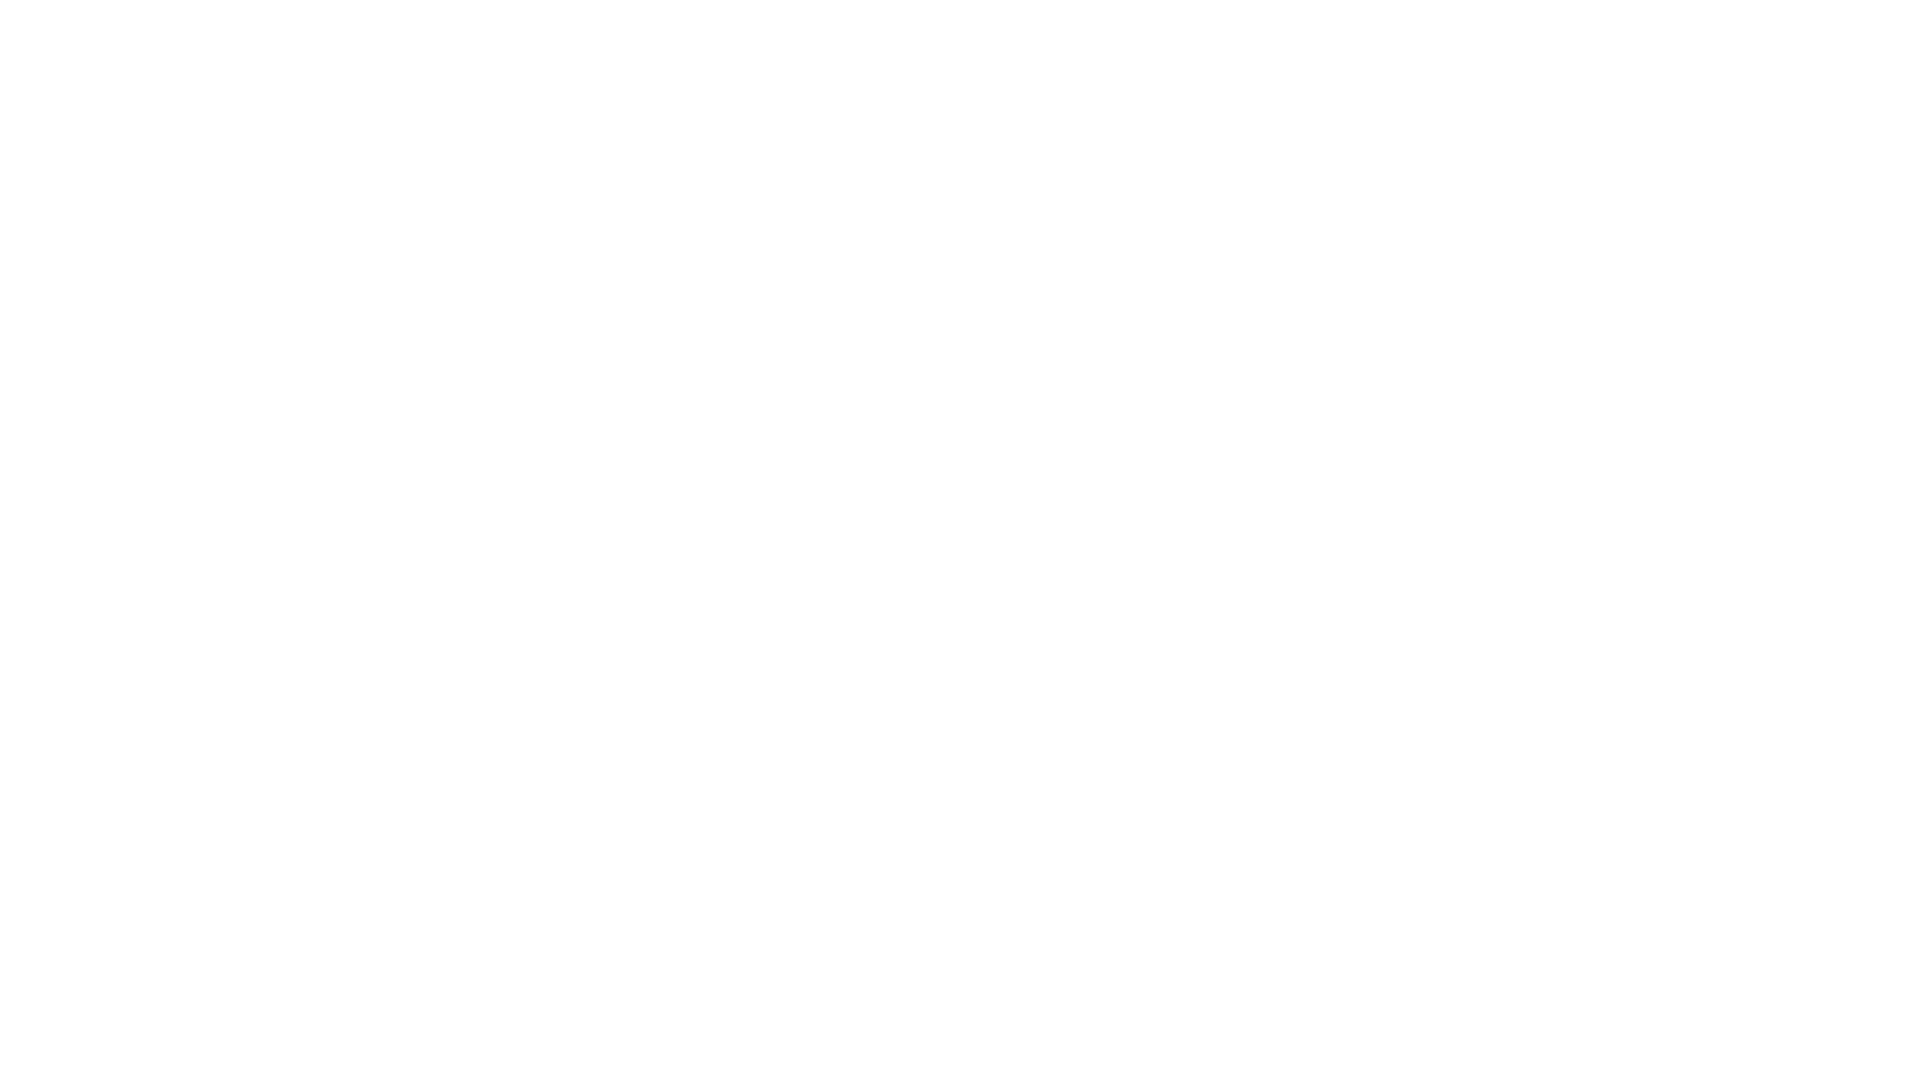

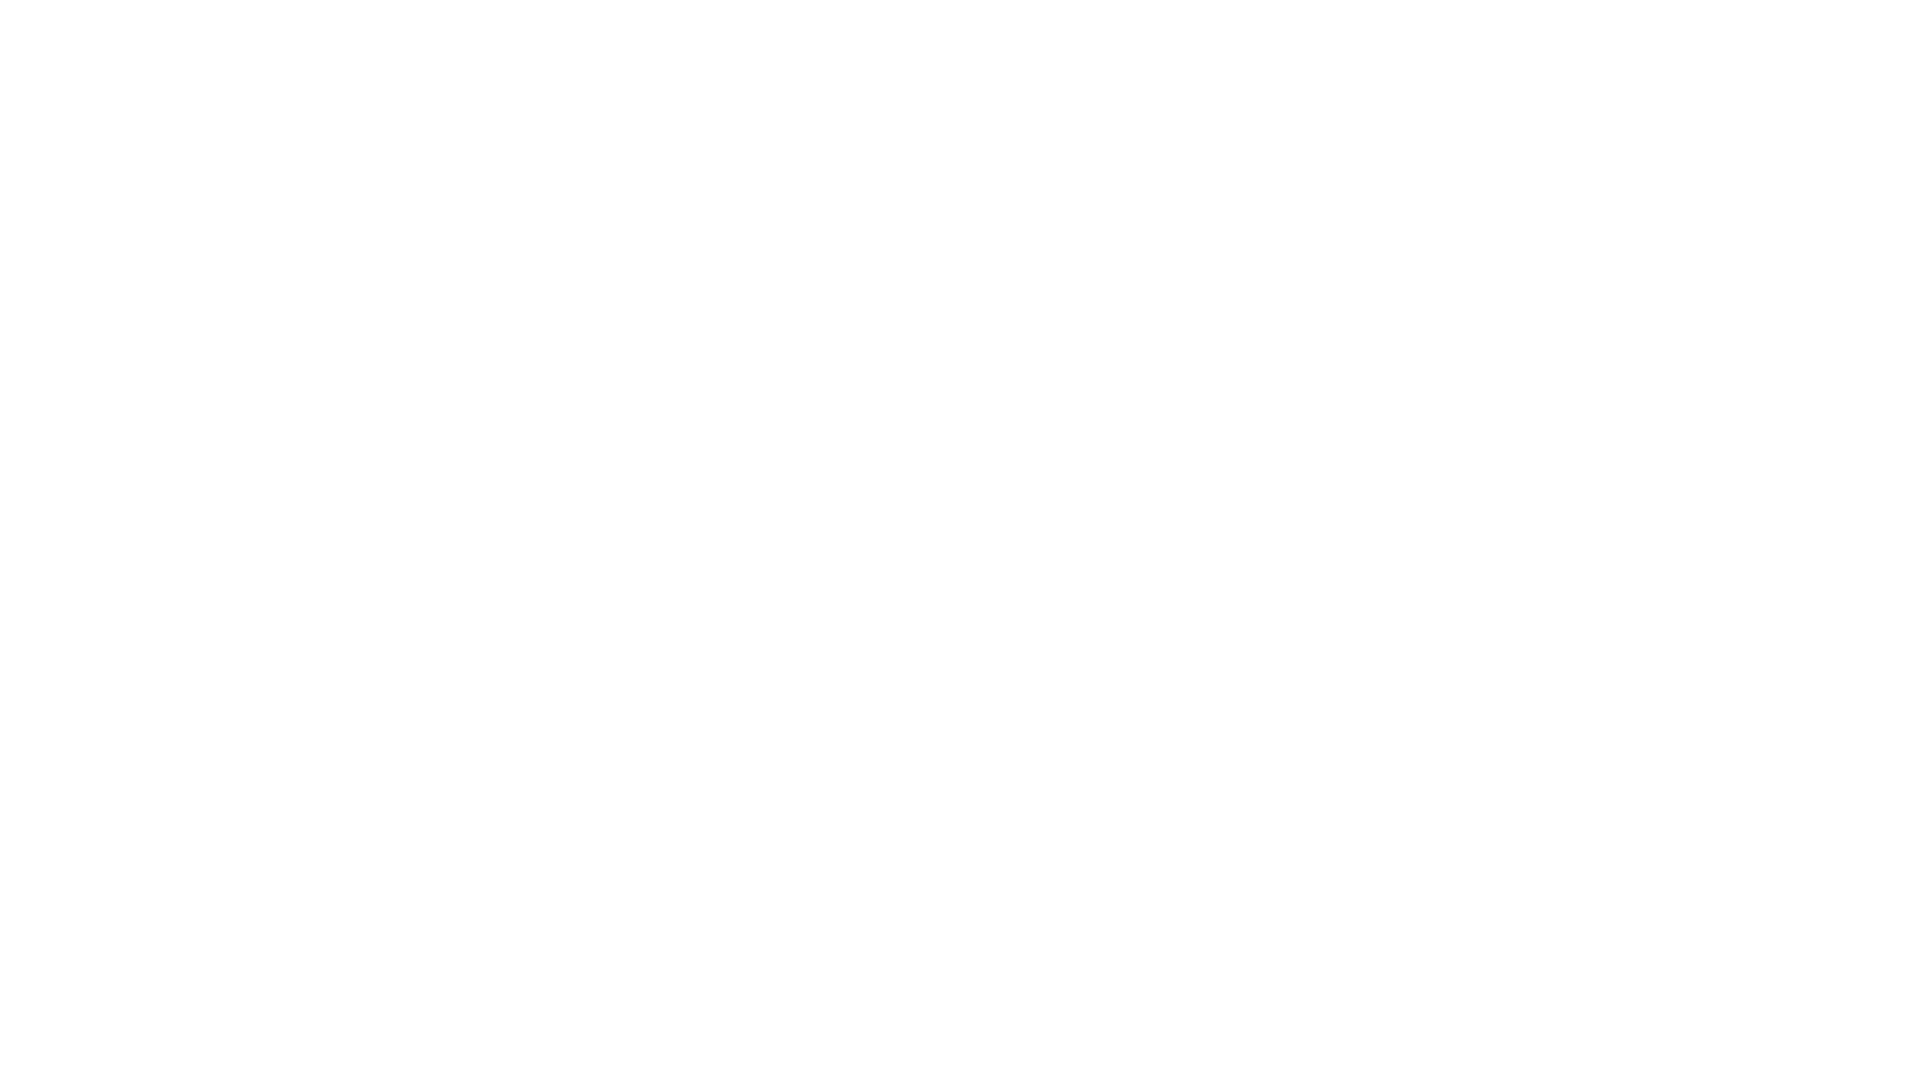